Tests the jQuery UI resizable widget by switching to the demo iframe and performing a drag-and-resize action on the resizable element

Starting URL: https://jqueryui.com/resizable/

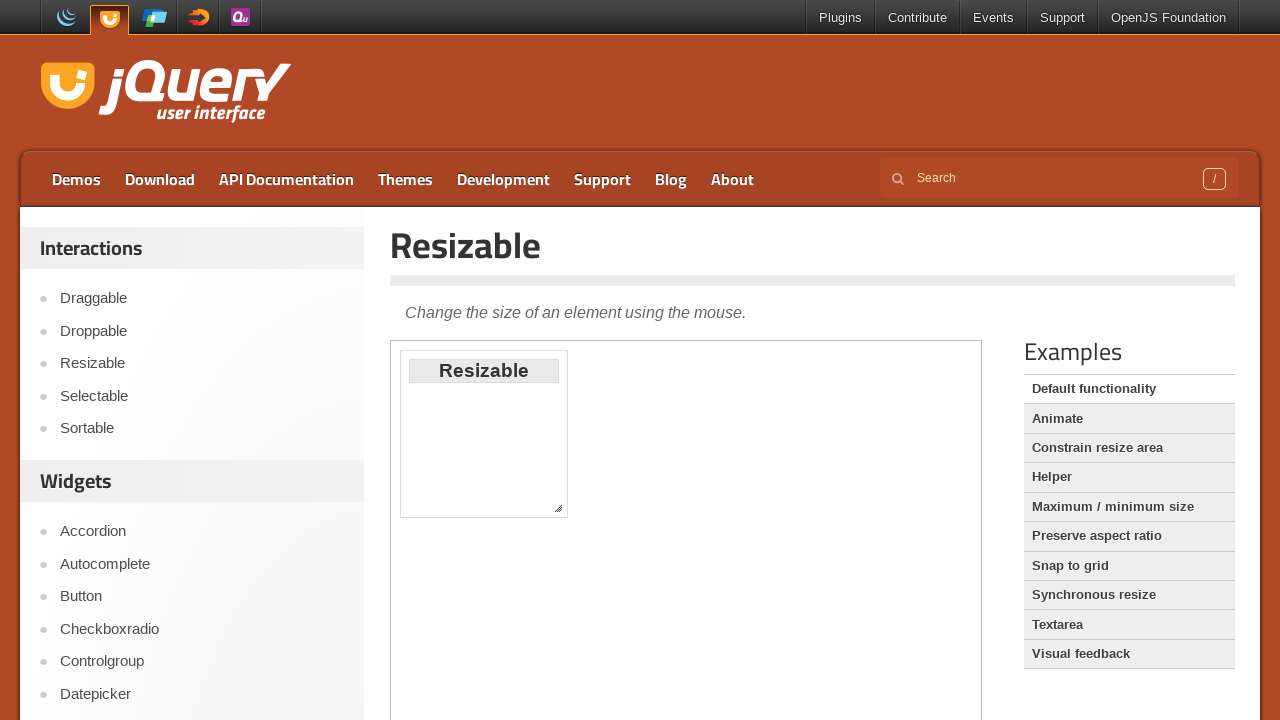

Located the first iframe on the jQuery UI resizable demo page
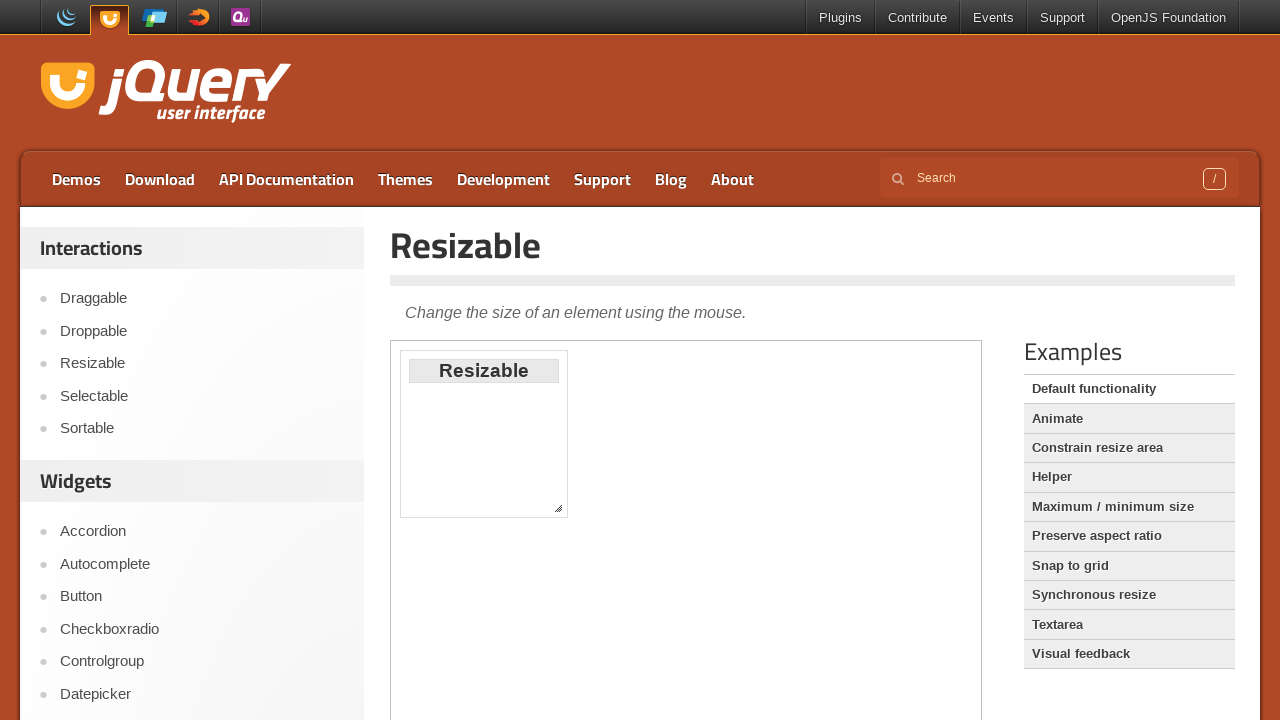

Located the resize handle element in the bottom-right corner of the resizable widget
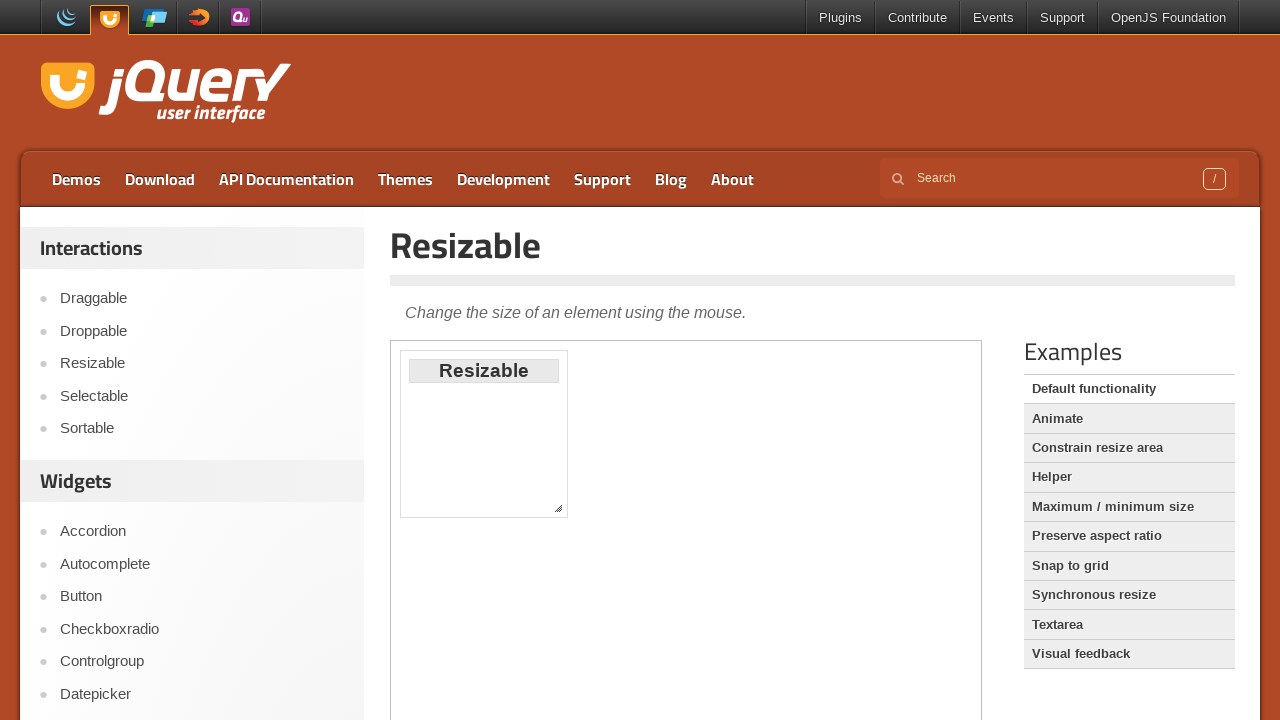

Dragged the resize handle to perform a resize action on the jQuery UI resizable element at (700, 700)
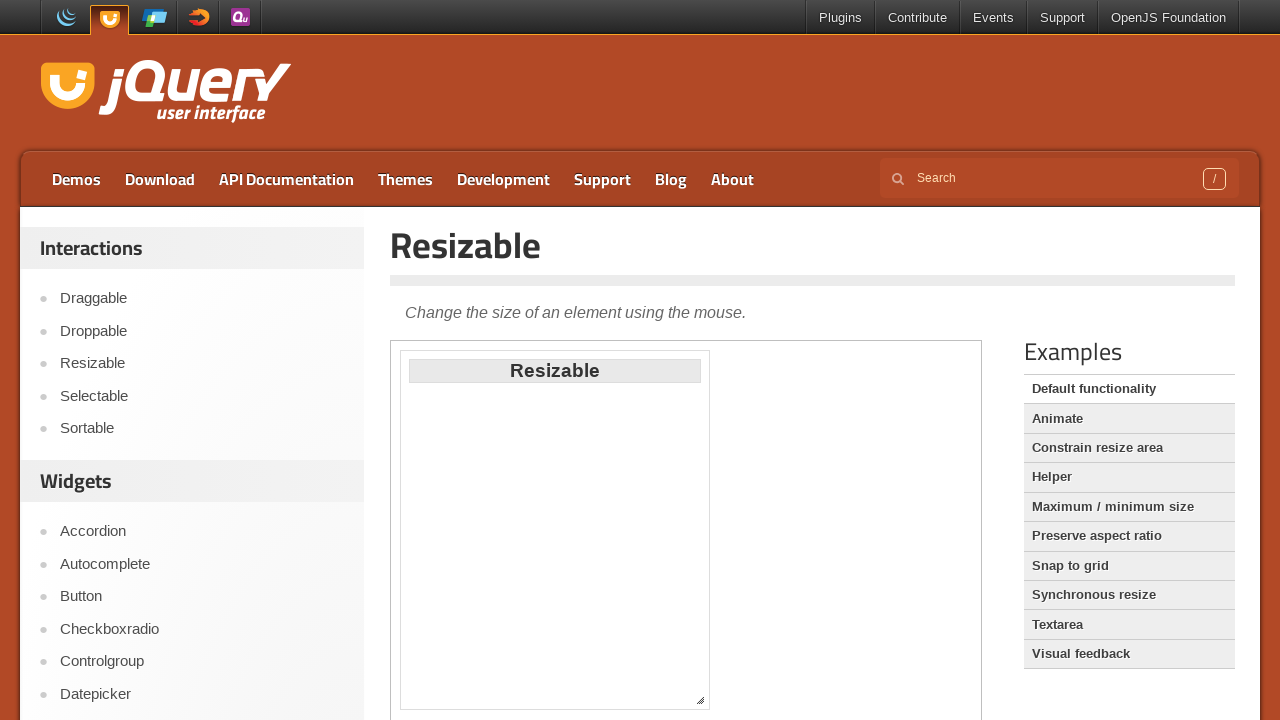

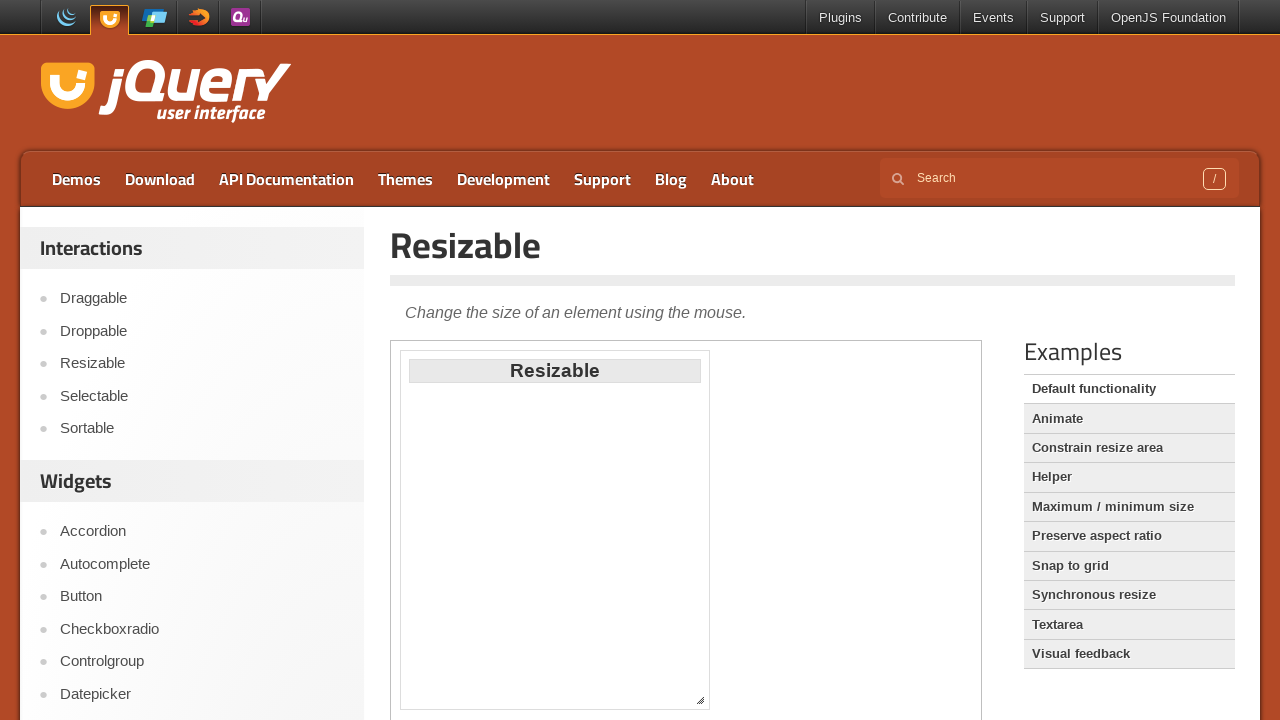